Tests drag and drop functionality on jQuery UI demo page by dragging an element and dropping it into a target area

Starting URL: https://jqueryui.com/droppable/

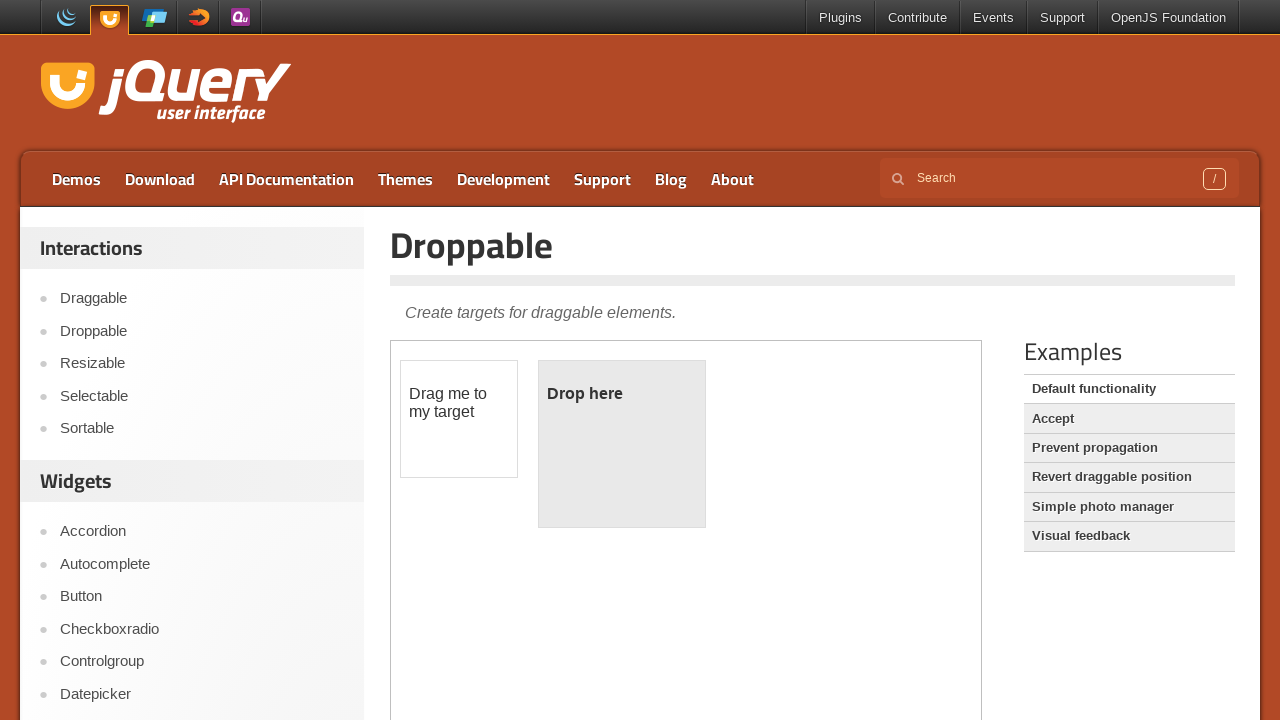

Located iframe containing draggable and droppable elements
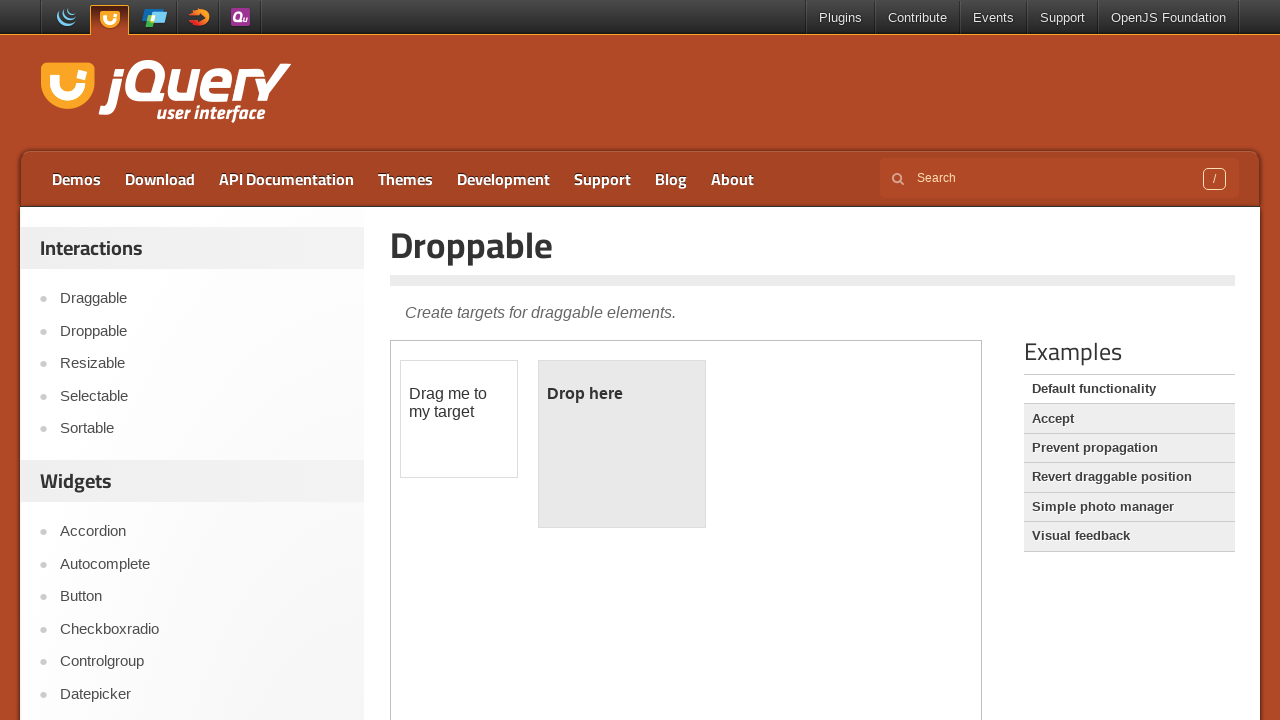

Located draggable element
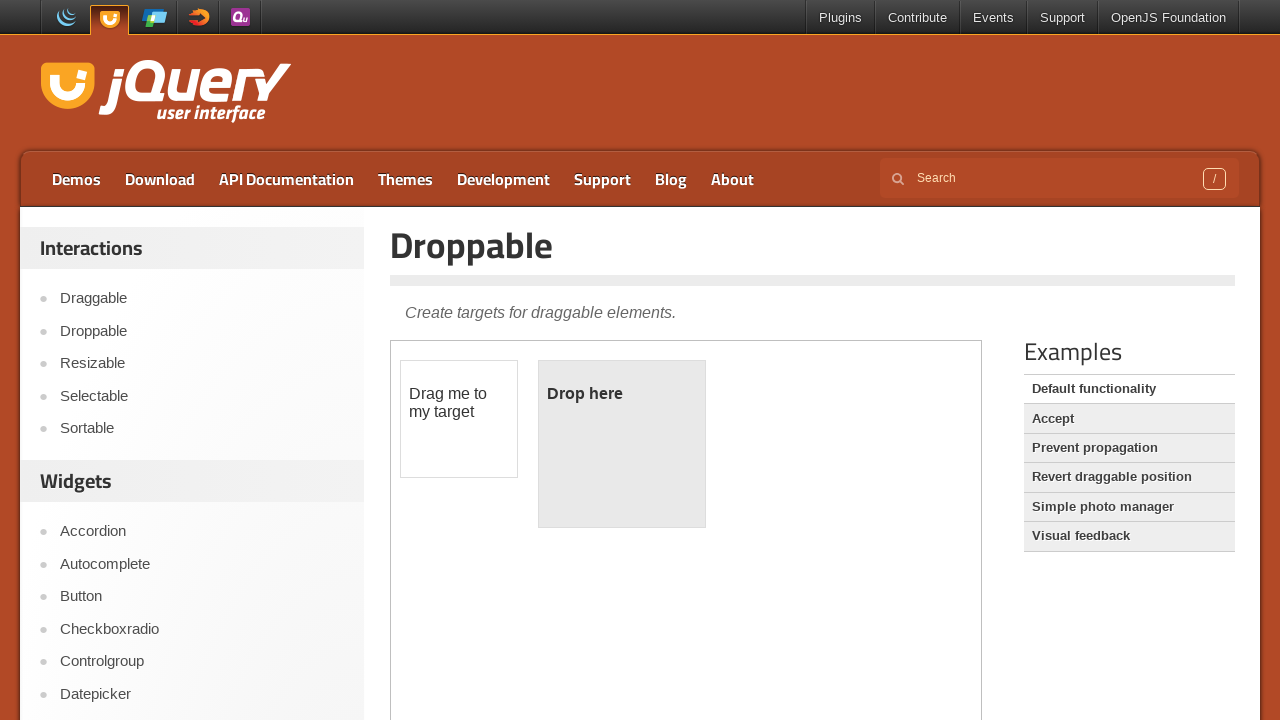

Located droppable target element
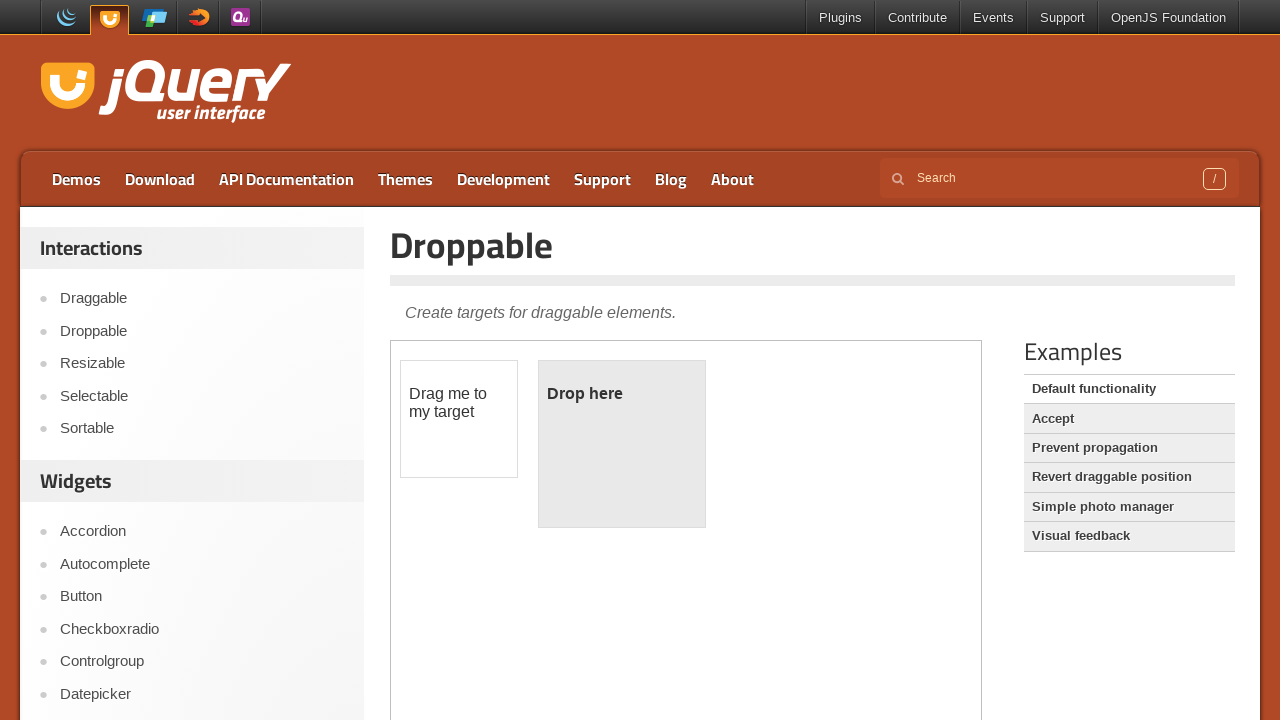

Dragged draggable element and dropped it onto droppable target at (622, 444)
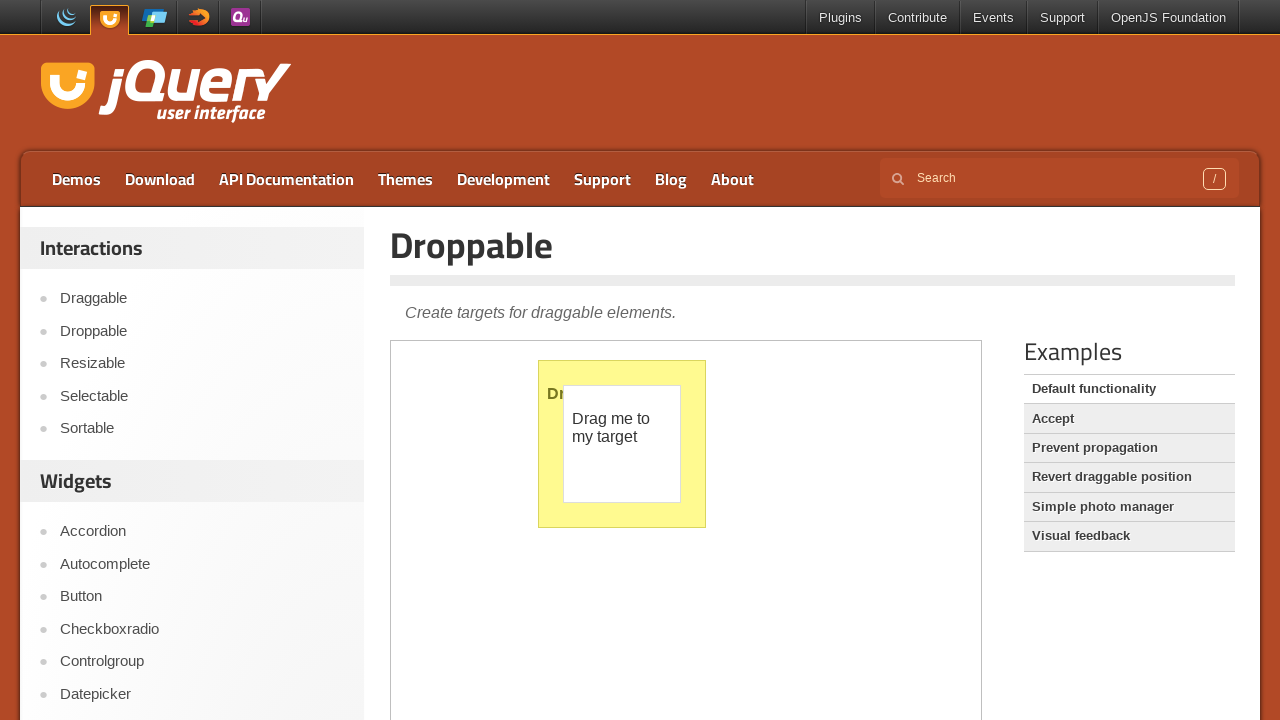

Retrieved droppable element text content to verify drop success
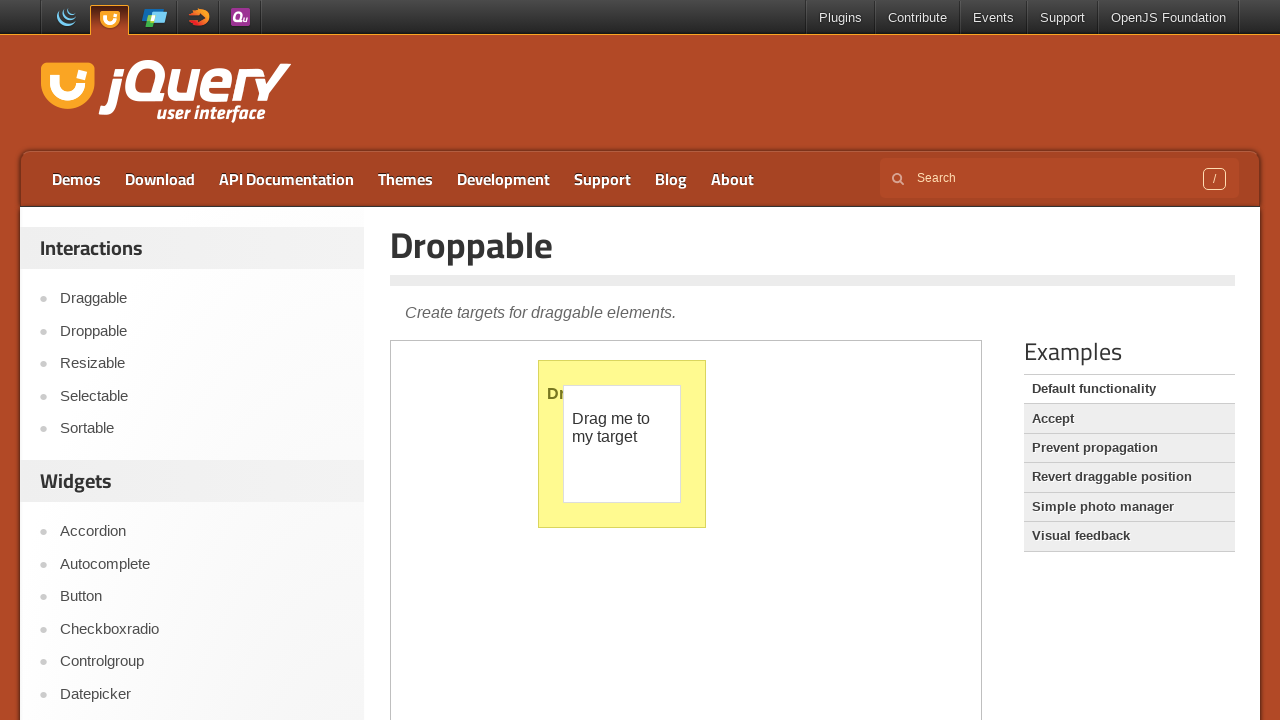

Drag and drop verification failed - droppable text does not show 'Dropped!'
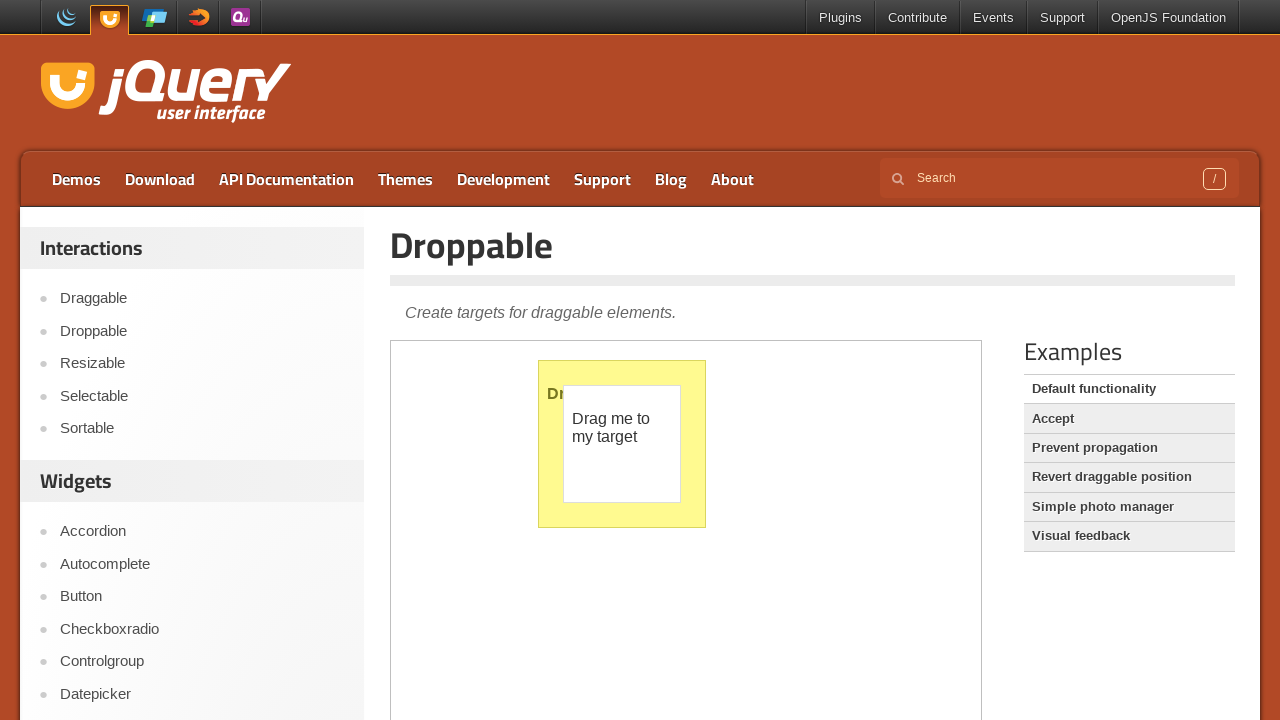

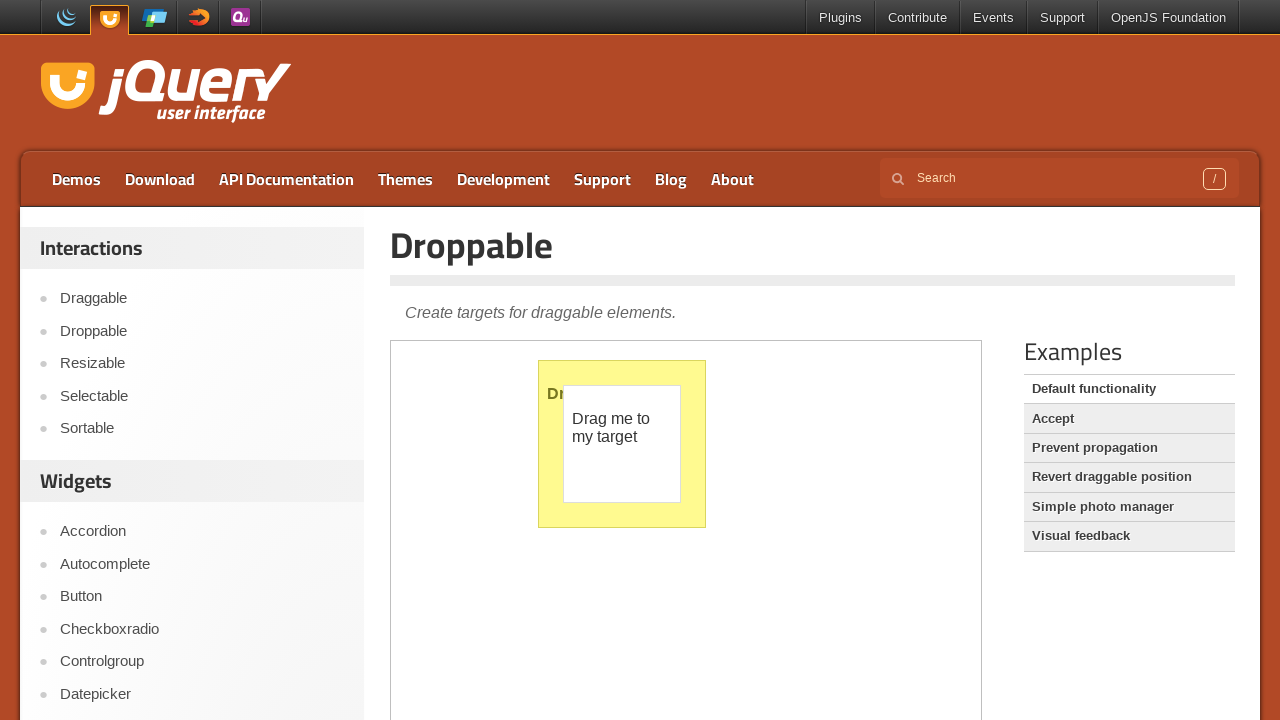